Demonstrates navigation through Playwright documentation by clicking various links including Get started, language options, Writing tests, Actions, GitHub repository, API, Community, and Conference Videos

Starting URL: https://playwright.dev/

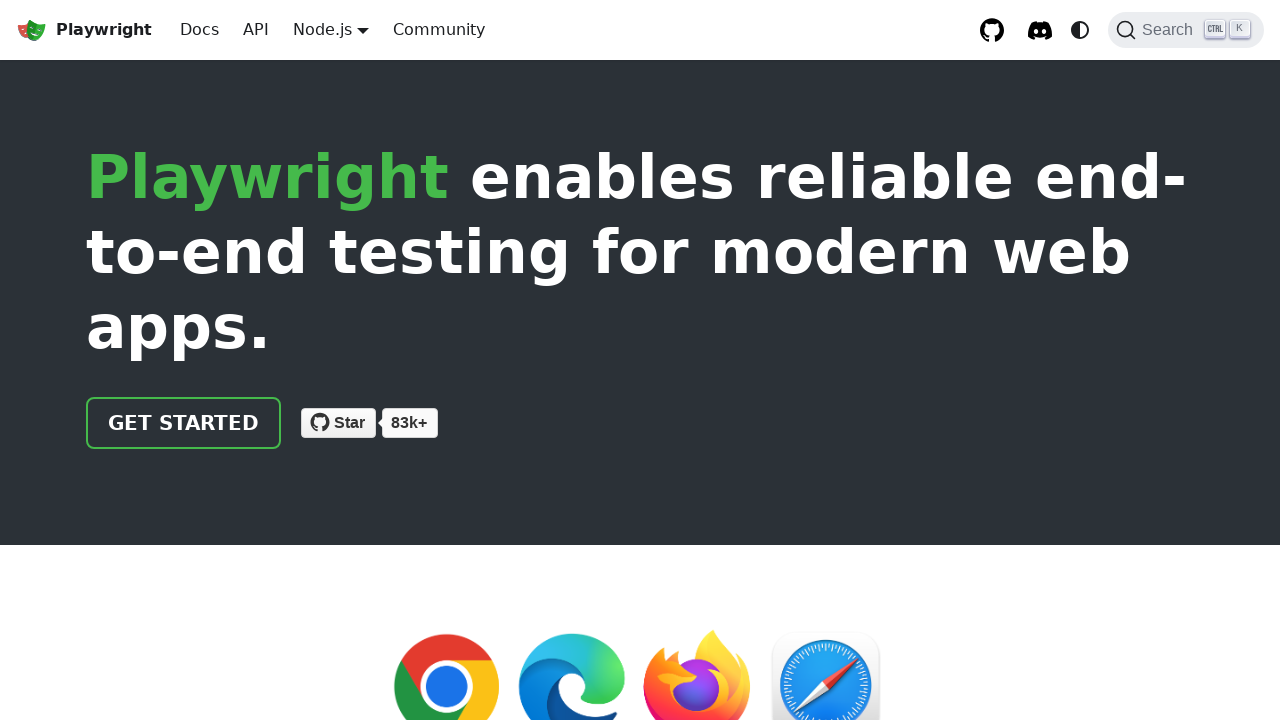

Clicked 'Get started' link at (184, 423) on internal:role=link[name="Get started"i]
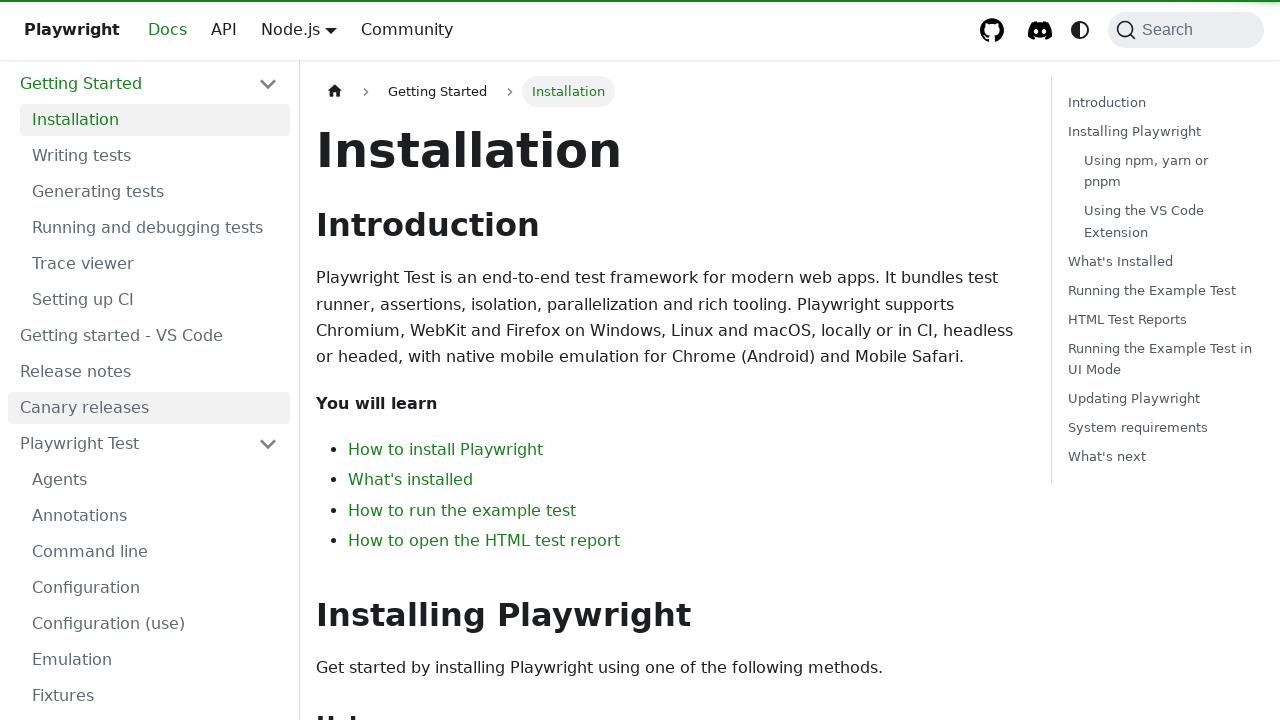

Waited for intro page URL to load
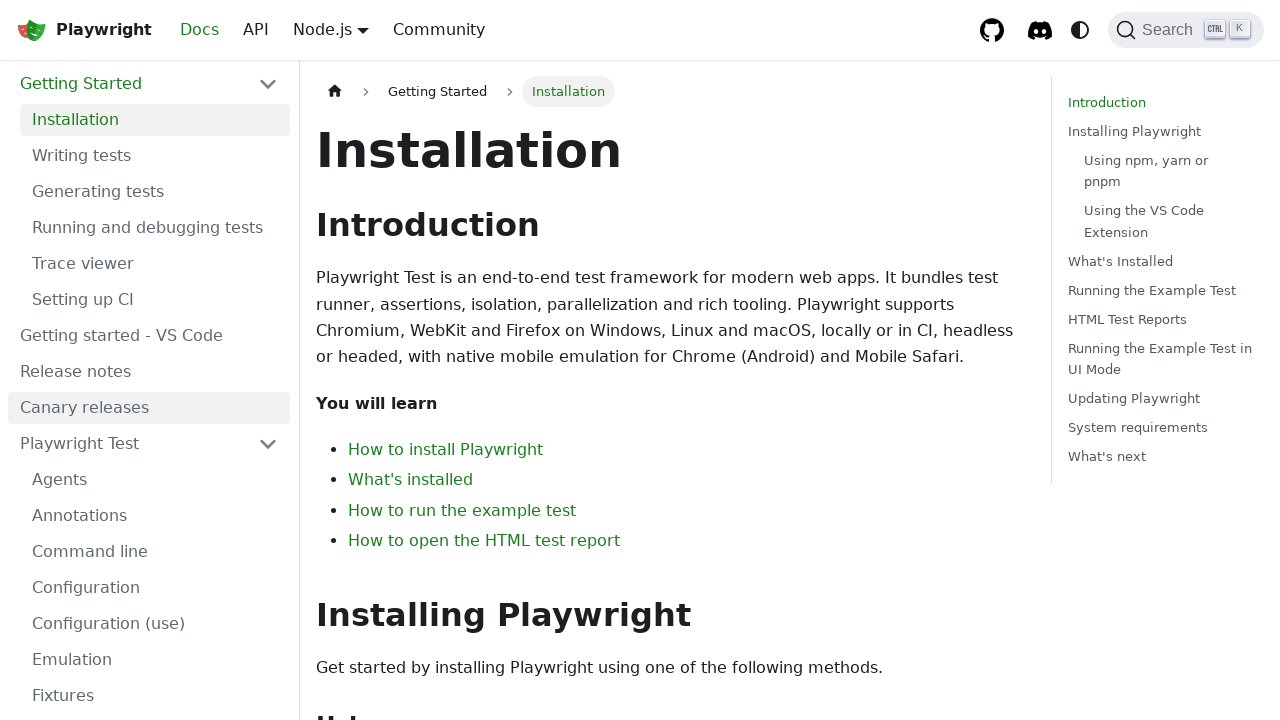

Clicked 'Node.js' button to open language dropdown at (322, 29) on internal:role=button[name="Node.js"i]
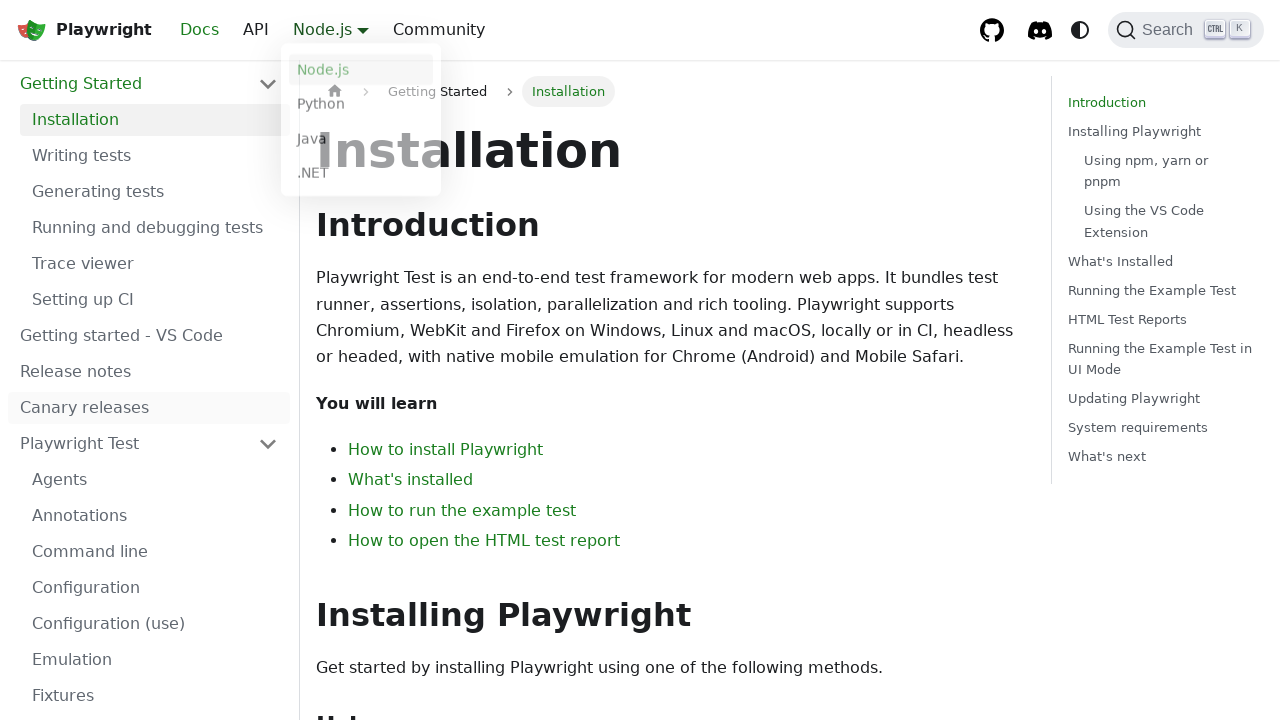

Selected 'Java' language from dropdown at (361, 142) on internal:role=link[name="Java"s]
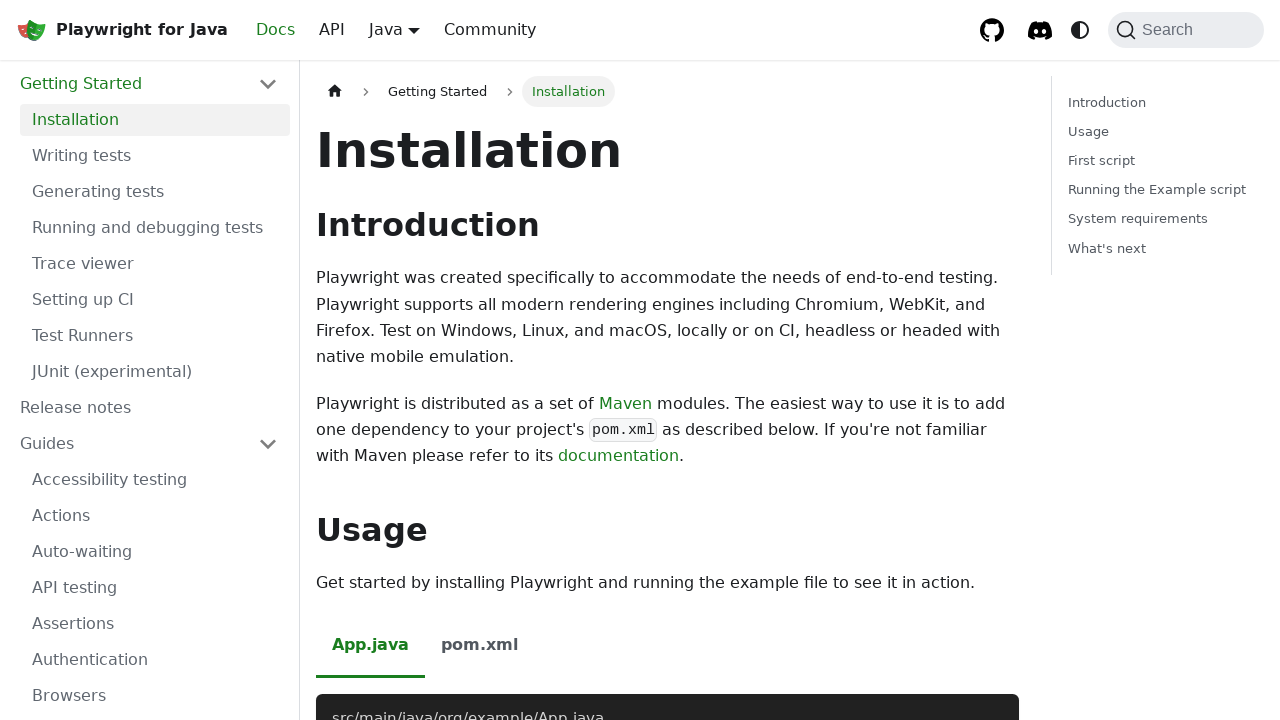

Clicked 'Writing tests' link at (155, 156) on internal:role=link[name="Writing tests"s]
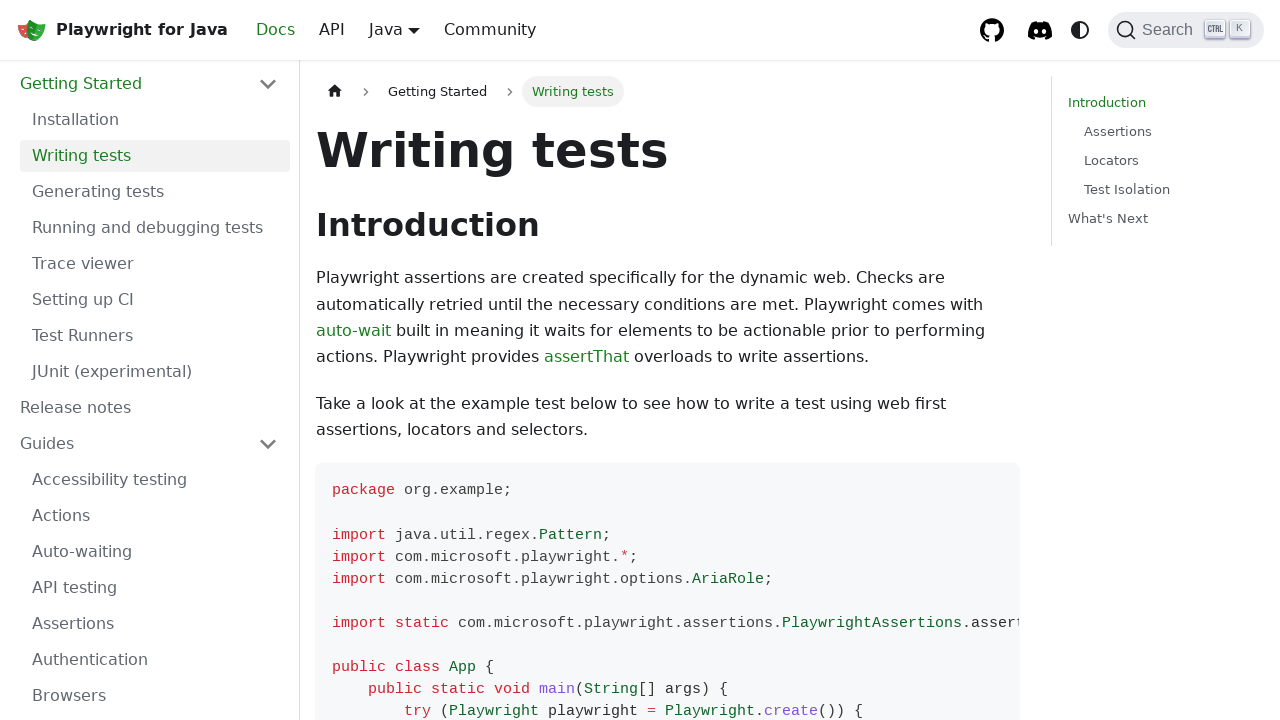

Clicked 'Actions' link at (155, 516) on internal:role=link[name="Actions"i]
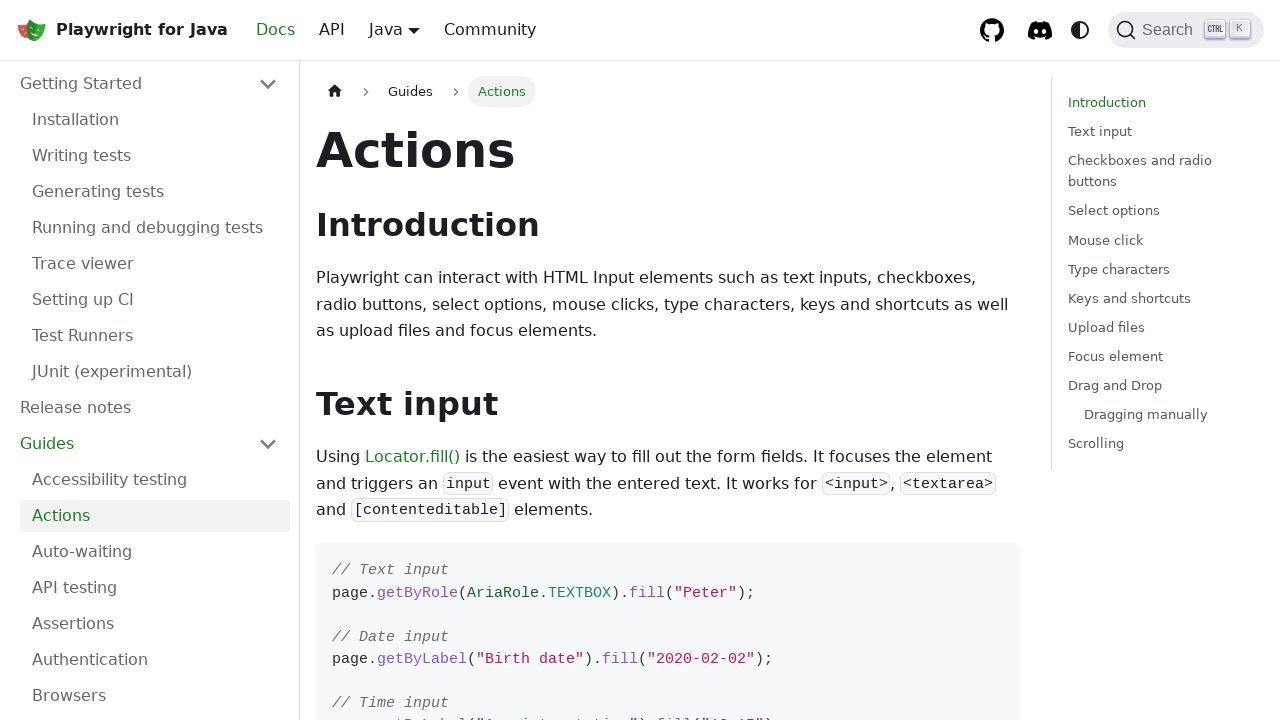

Clicked 'GitHub repository' link and opened popup at (992, 30) on internal:role=link[name="GitHub repository"i]
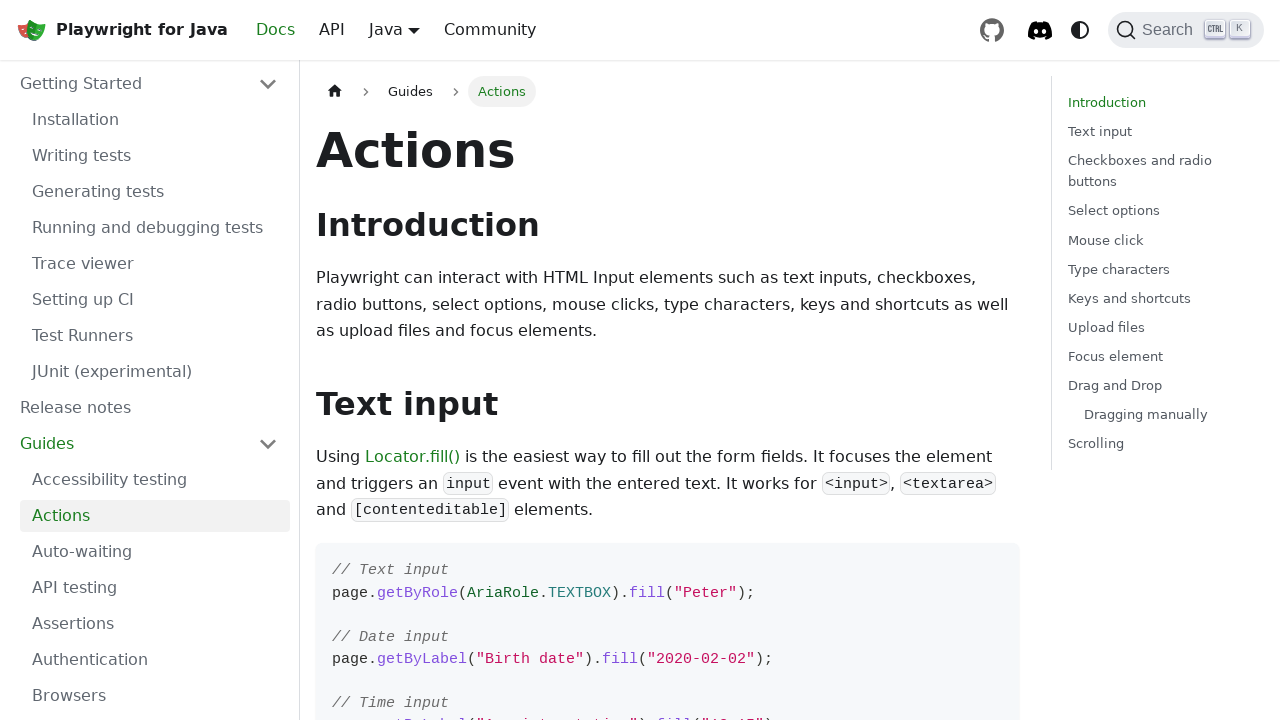

Clicked 'API' link at (332, 30) on internal:role=link[name="API"s]
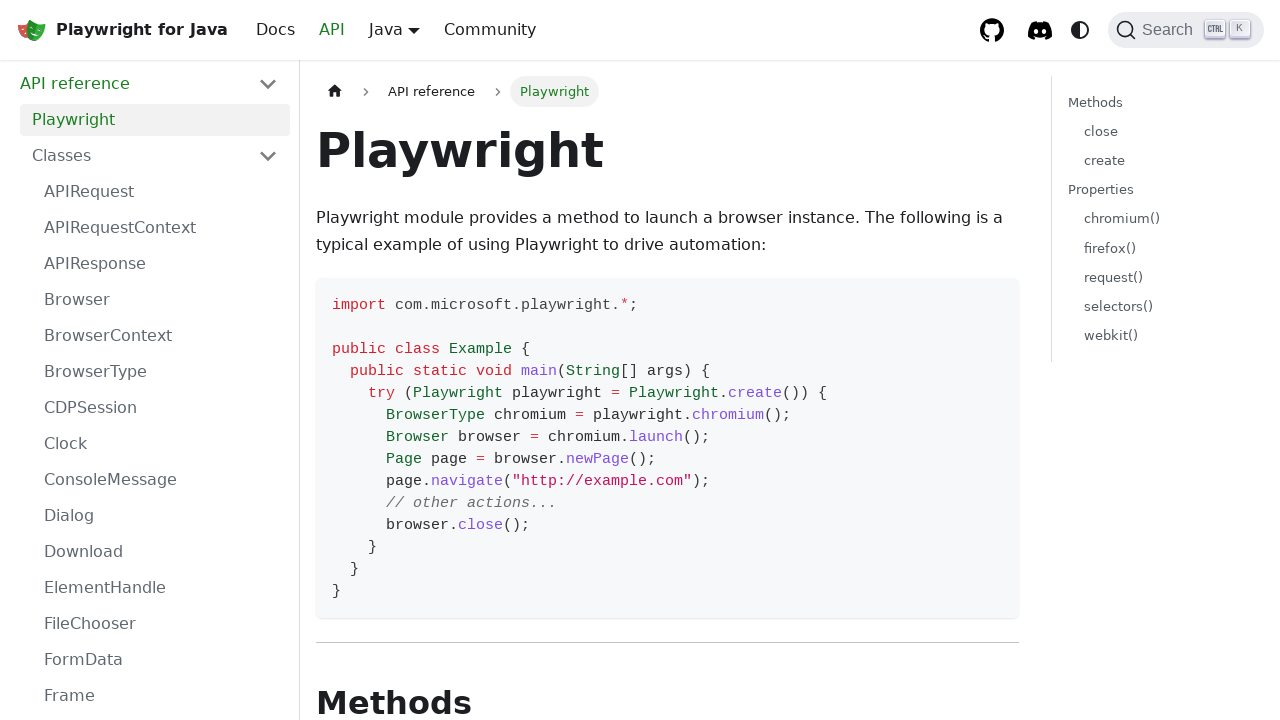

Clicked 'Community' link at (490, 30) on internal:role=link[name="Community"i]
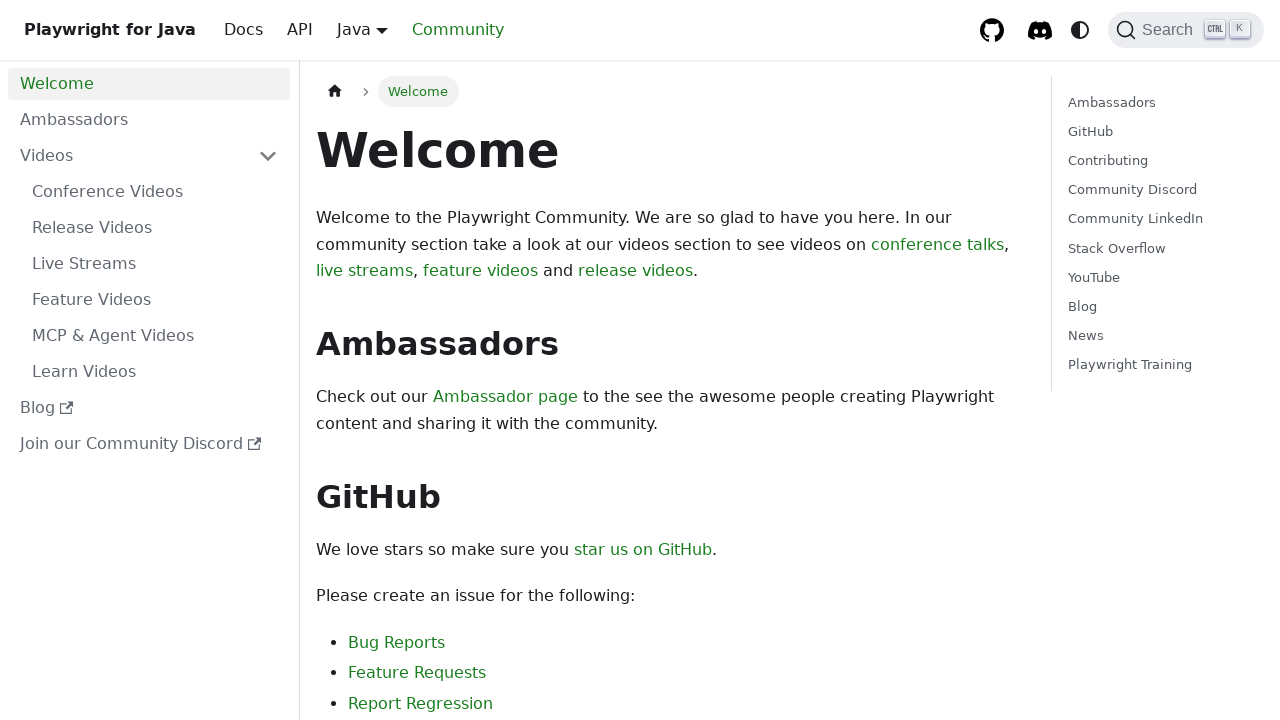

Clicked 'Conference Videos' link at (155, 192) on internal:role=link[name="Conference Videos"i]
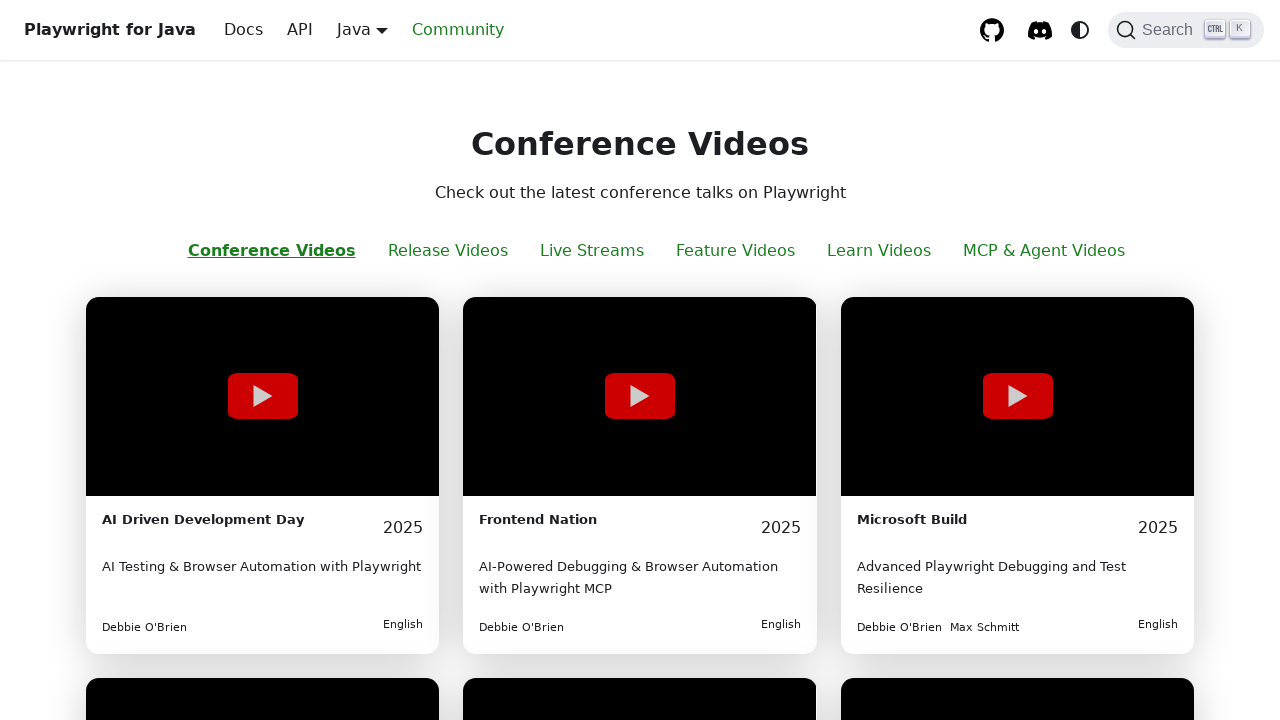

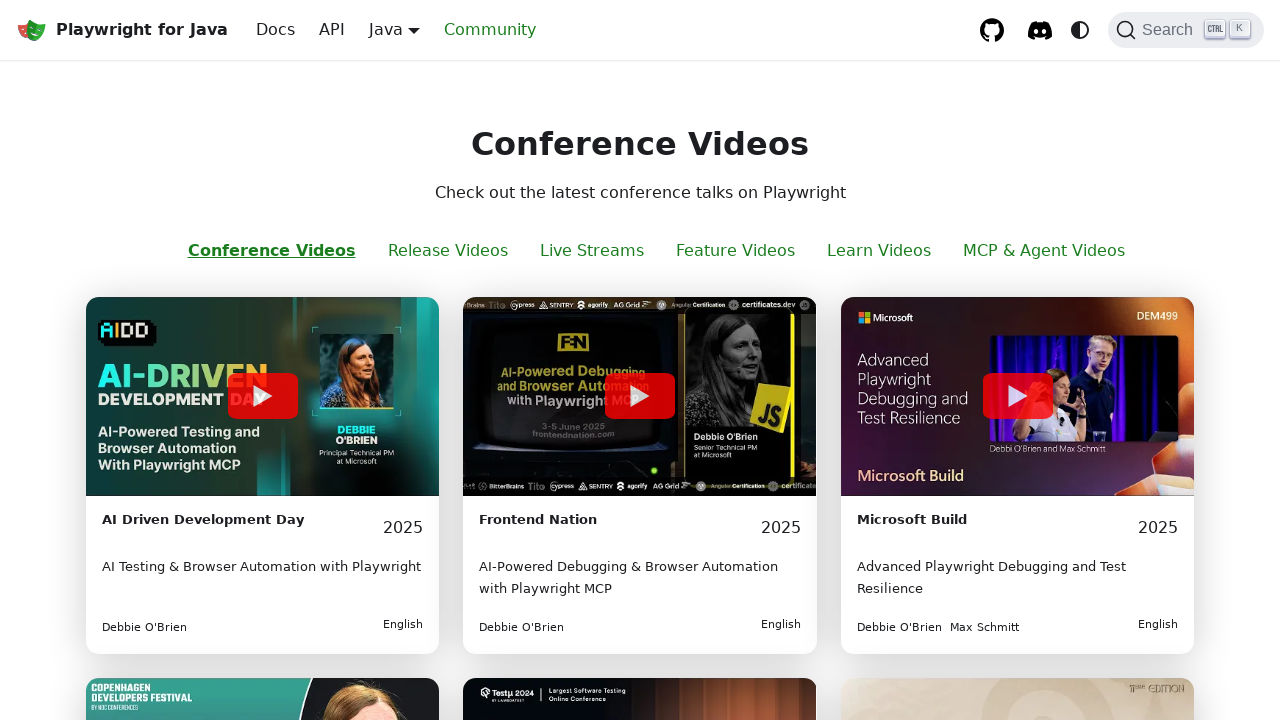